Tests that Shakespeare language appears in the top 20 rated languages list

Starting URL: http://www.99-bottles-of-beer.net/

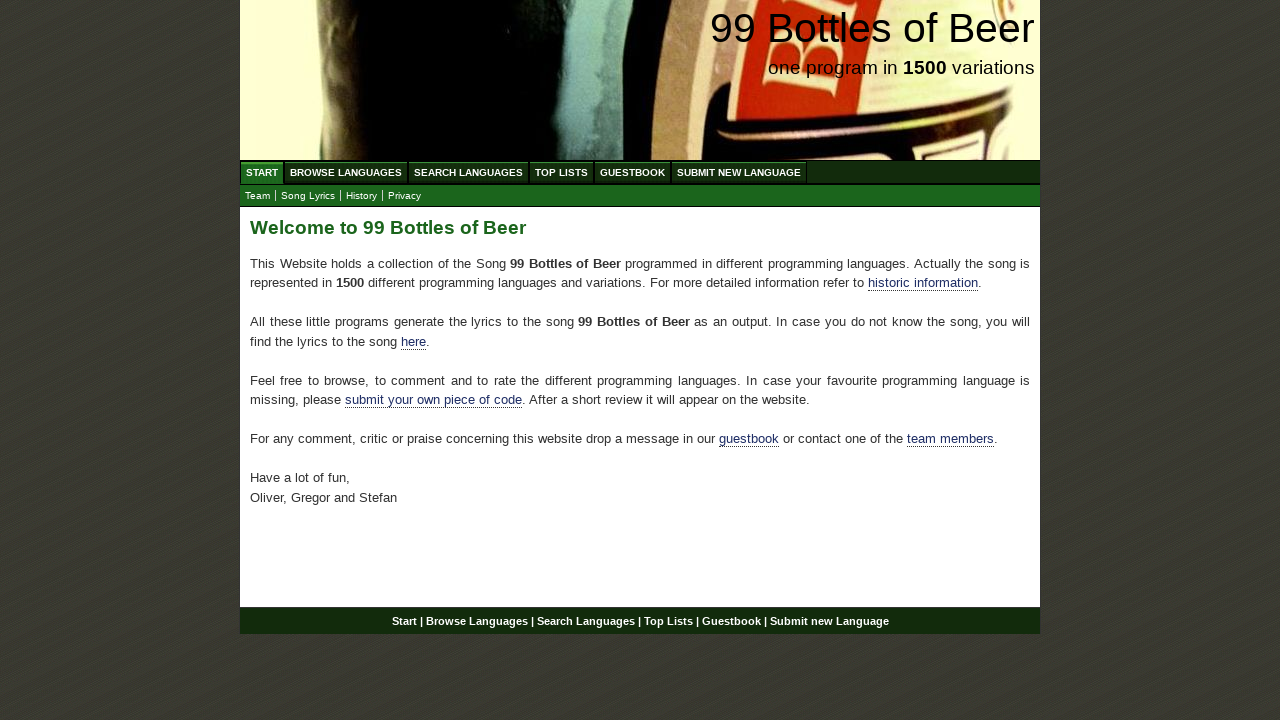

Clicked on Top List menu at (562, 172) on a[href='/toplist.html']
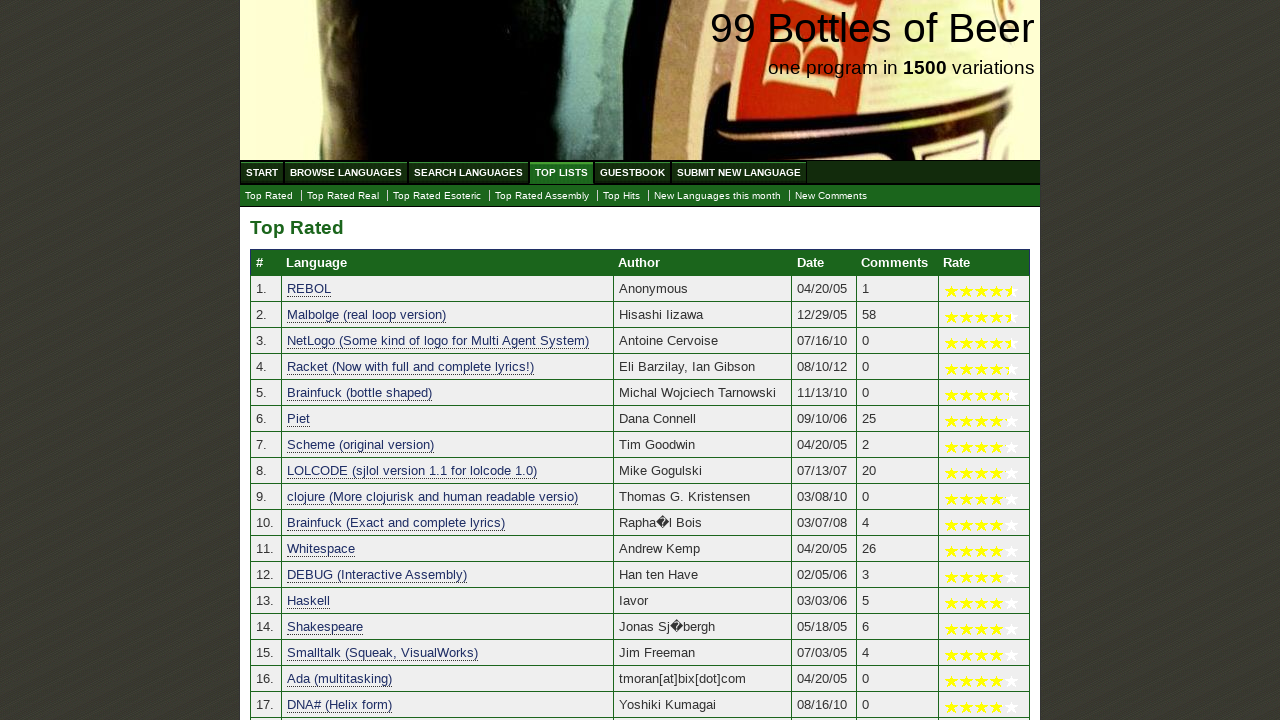

Clicked on Top Rated link at (269, 196) on a[href='./toplist.html']
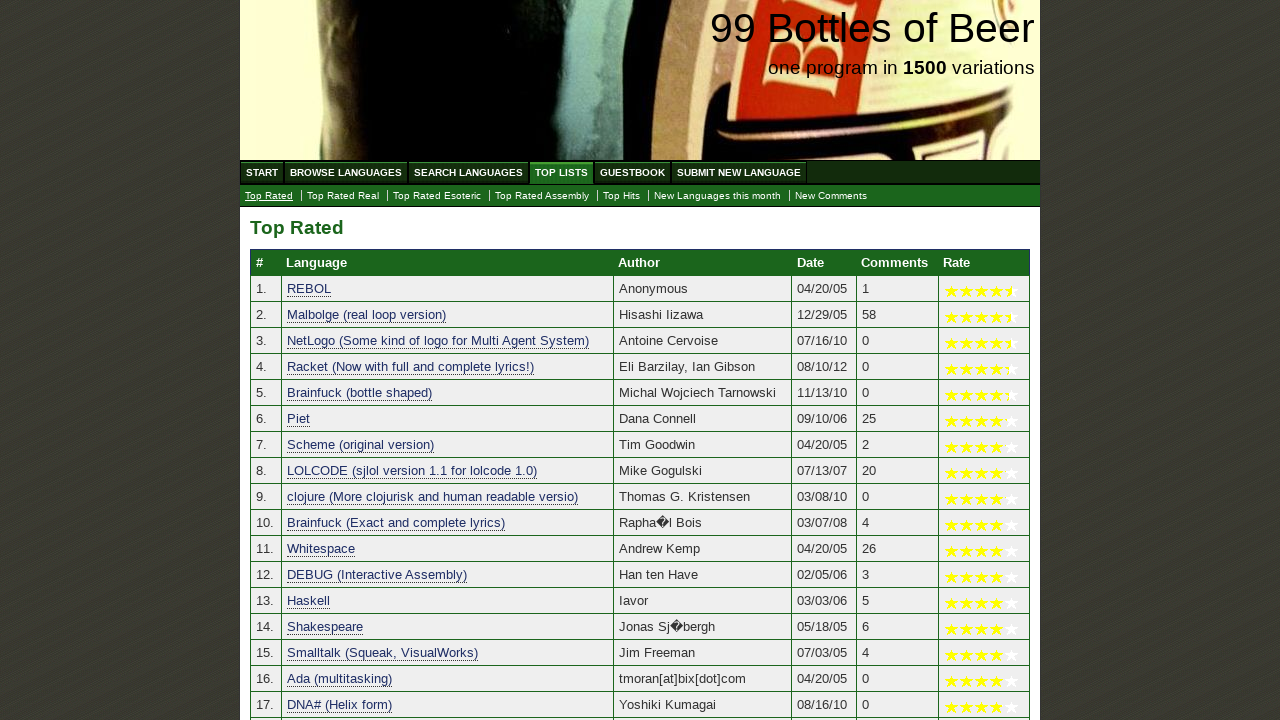

Waited for top rated languages table to load
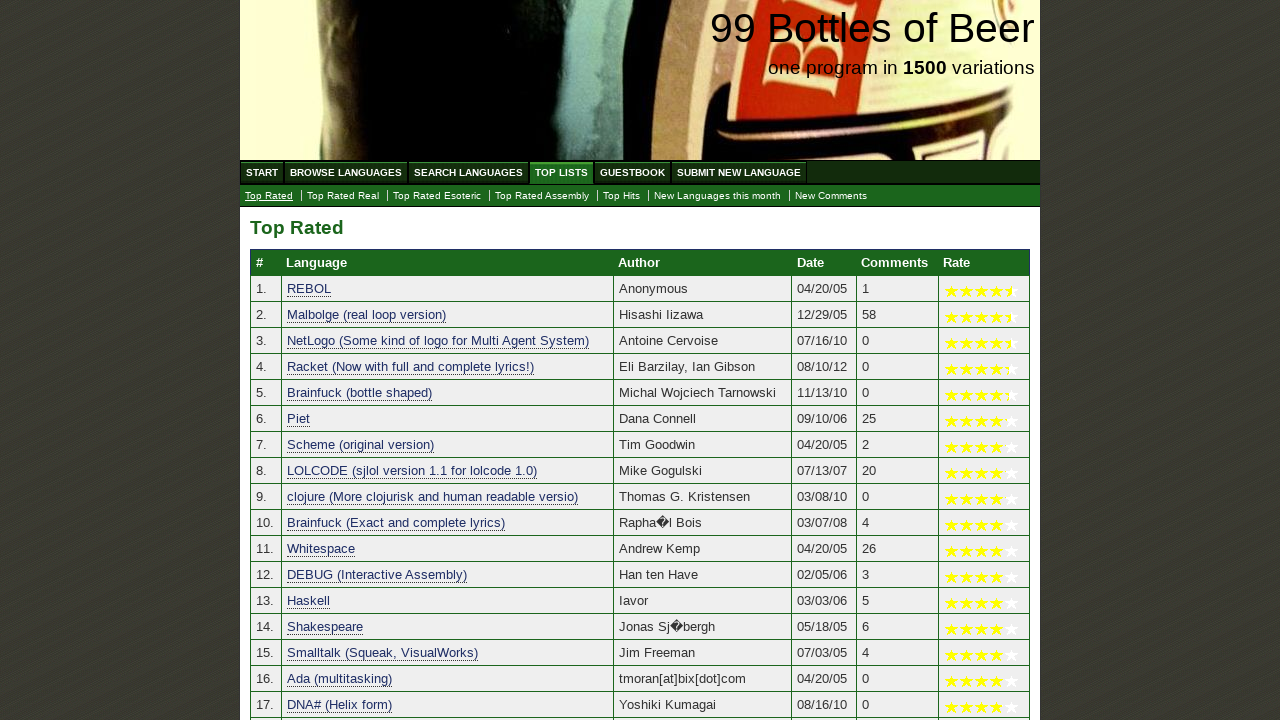

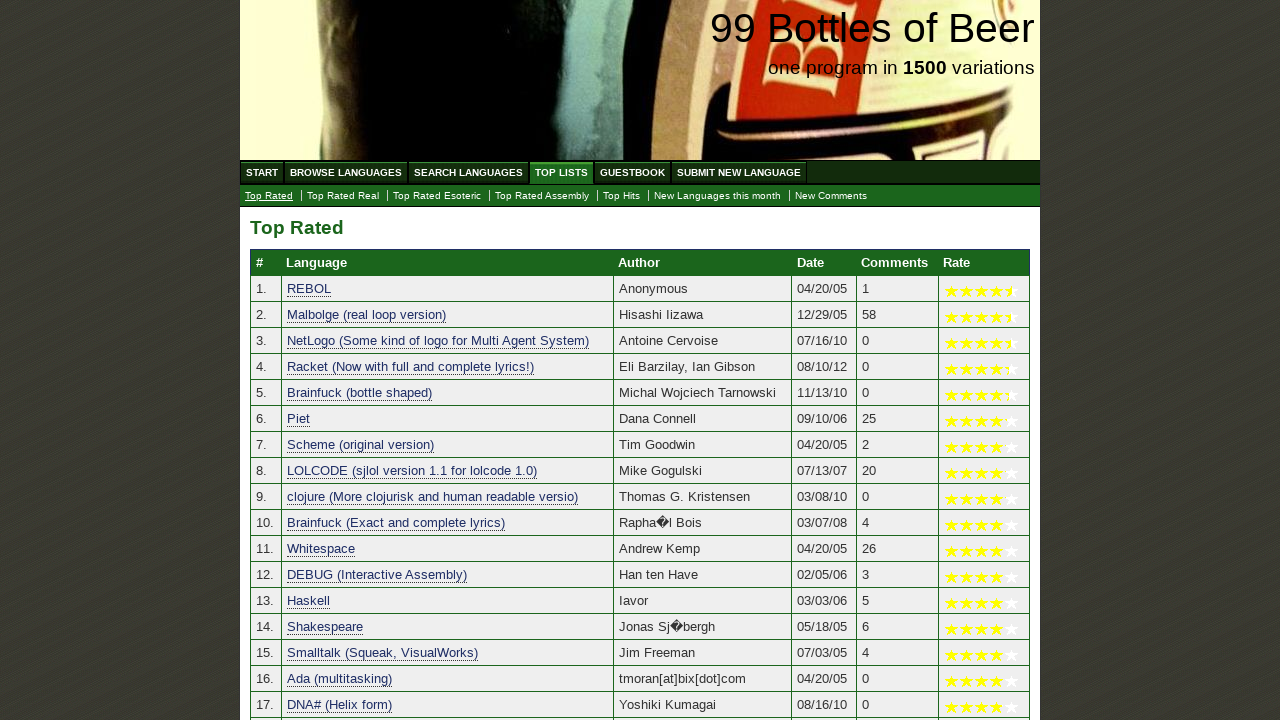